Tests web table interactions on a Selenium practice page by clicking a checkbox in the row containing "Selenium" and then clicking a link in the row containing "Amazon".

Starting URL: https://seleniumpractise.blogspot.com/2021/08/

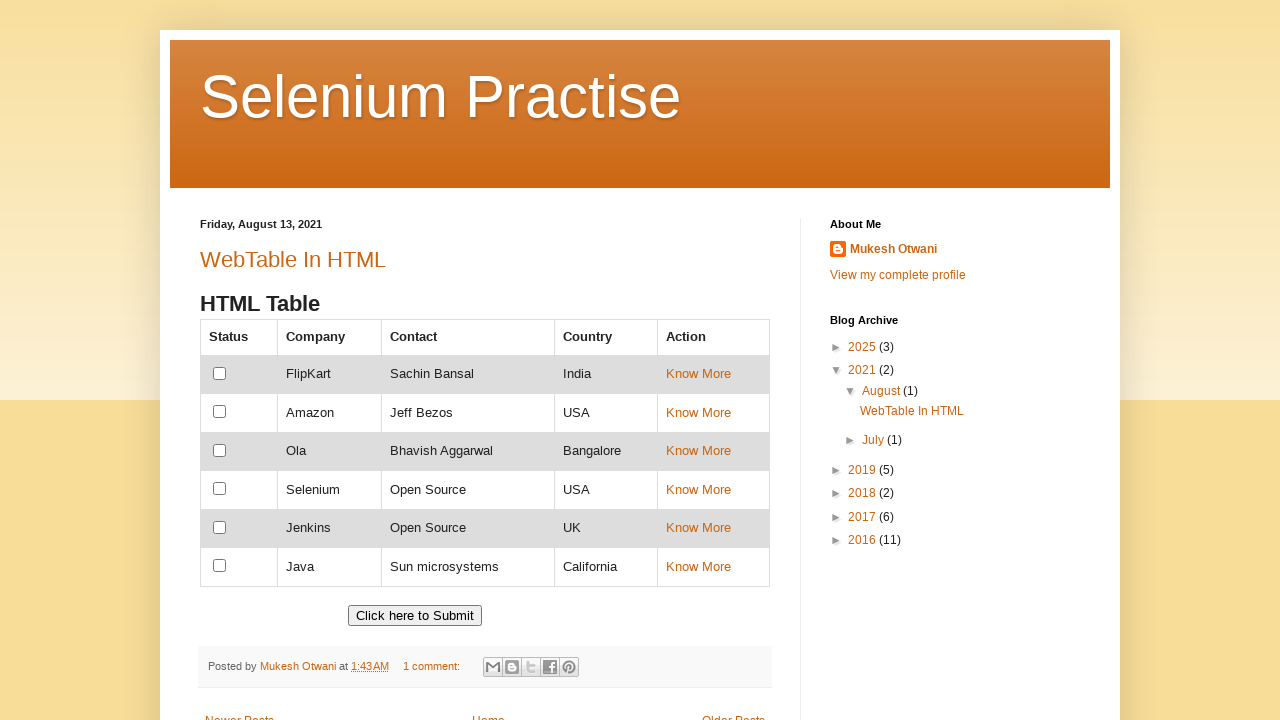

Waited for web table to be visible
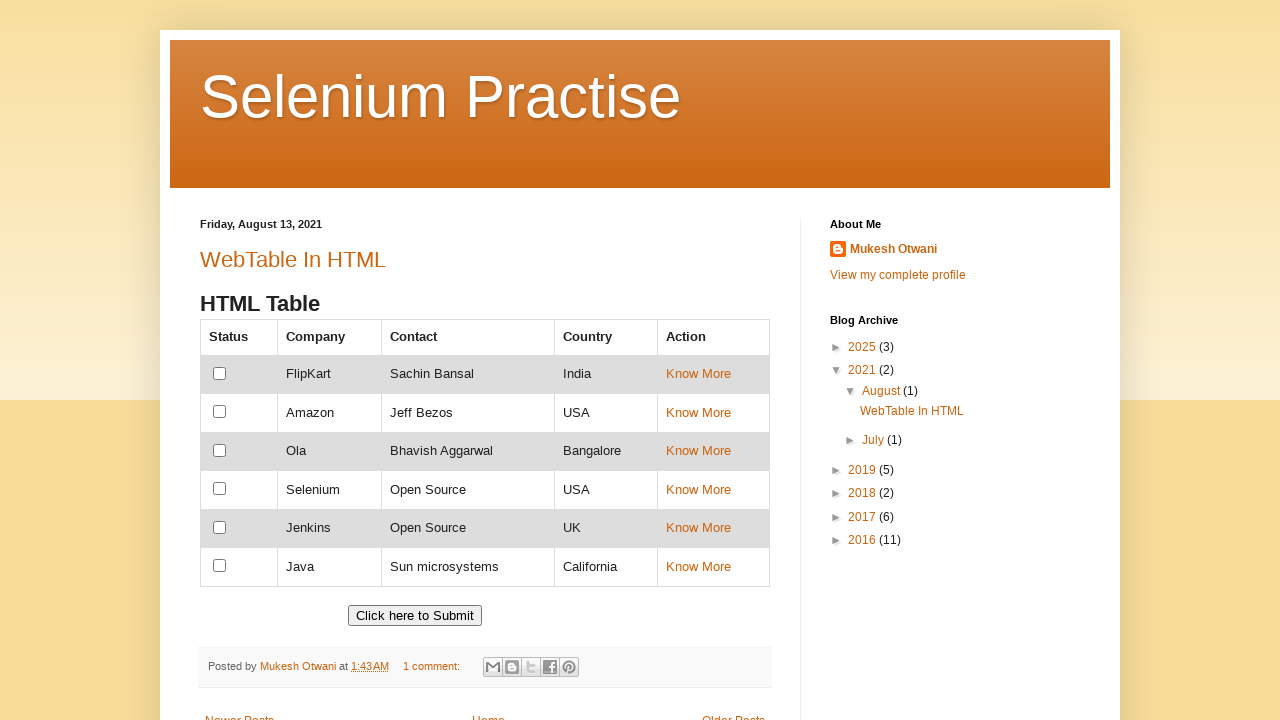

Clicked checkbox in the Selenium row at (220, 489) on xpath=//td[text()='Selenium']/preceding-sibling::td//input
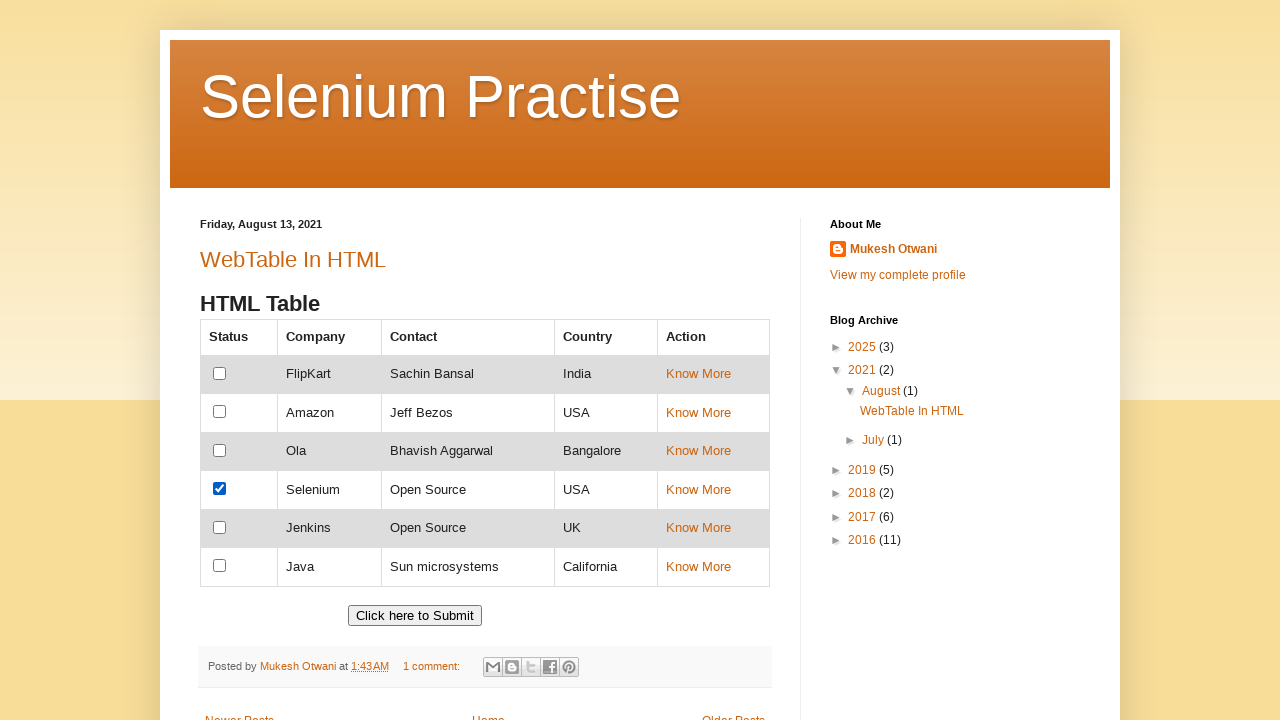

Waited for UI updates after checkbox click
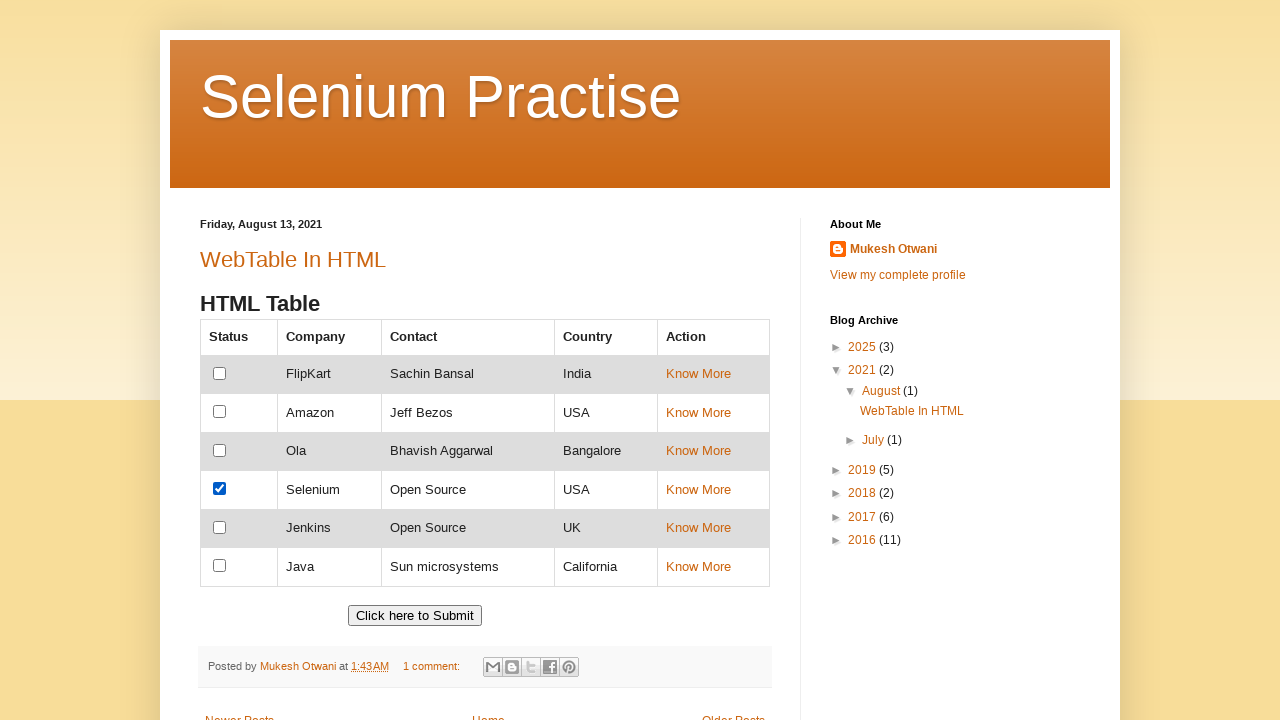

Clicked link in the Amazon row at (713, 413) on xpath=//td[text()='Amazon']/following-sibling::td[a]
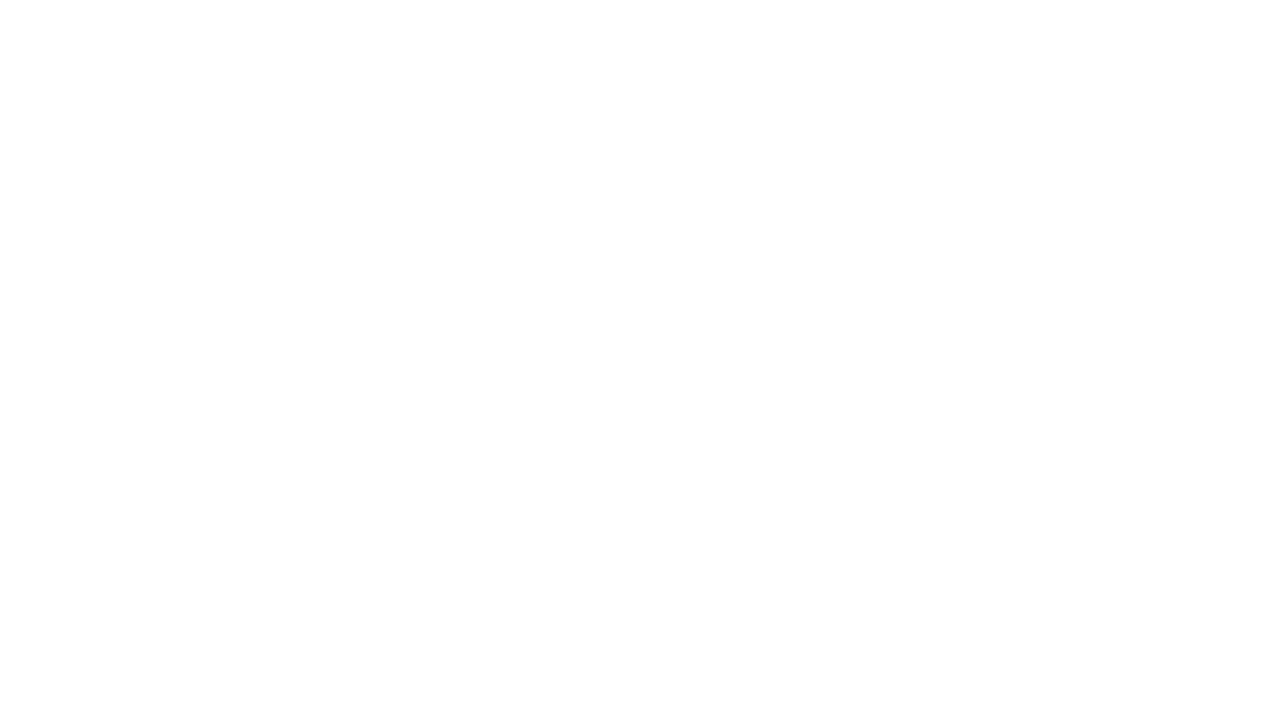

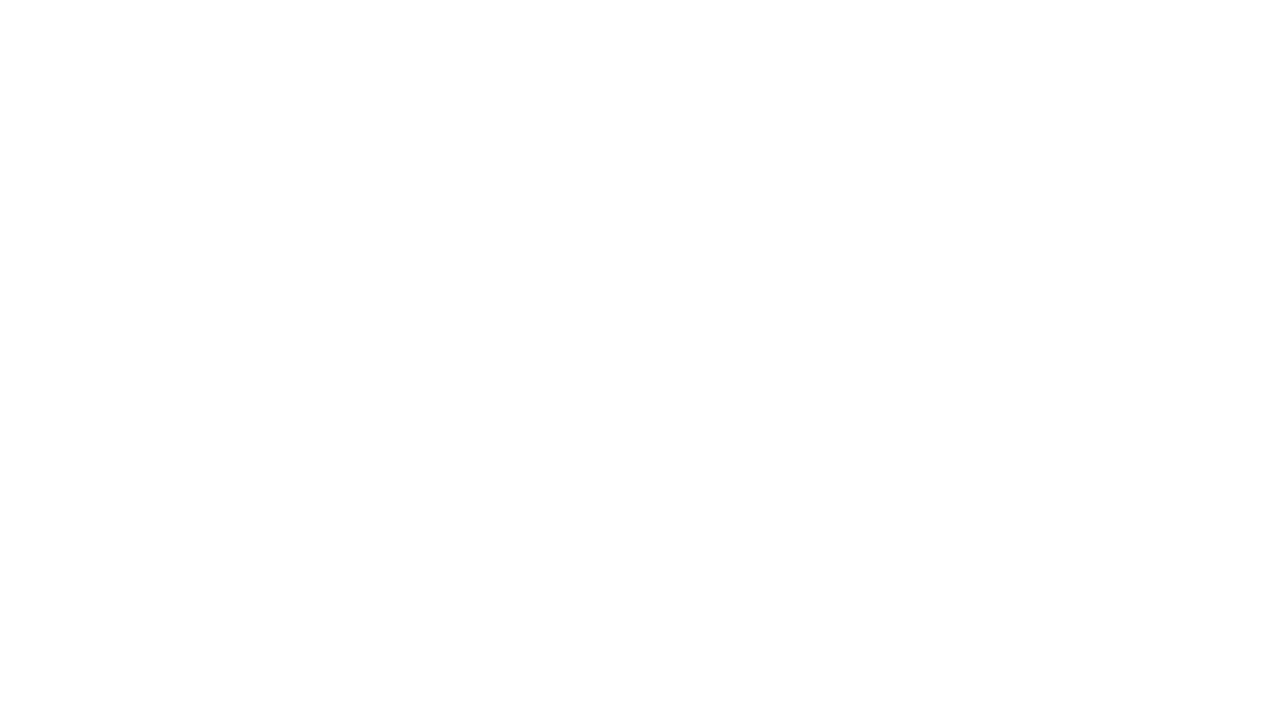